Navigates to a Selenium example page and verifies that the page title matches the expected value "Selenium Test Example Page"

Starting URL: http://crossbrowsertesting.github.io/selenium_example_page.html

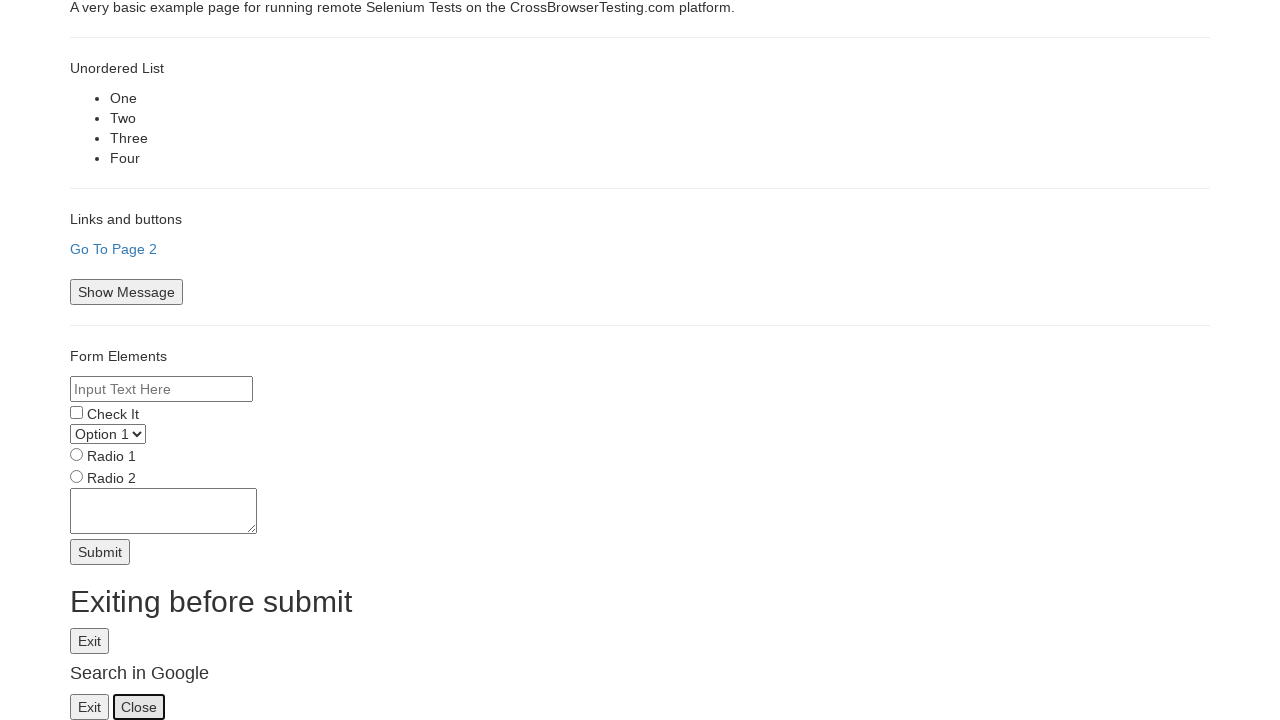

Navigated to Selenium example page
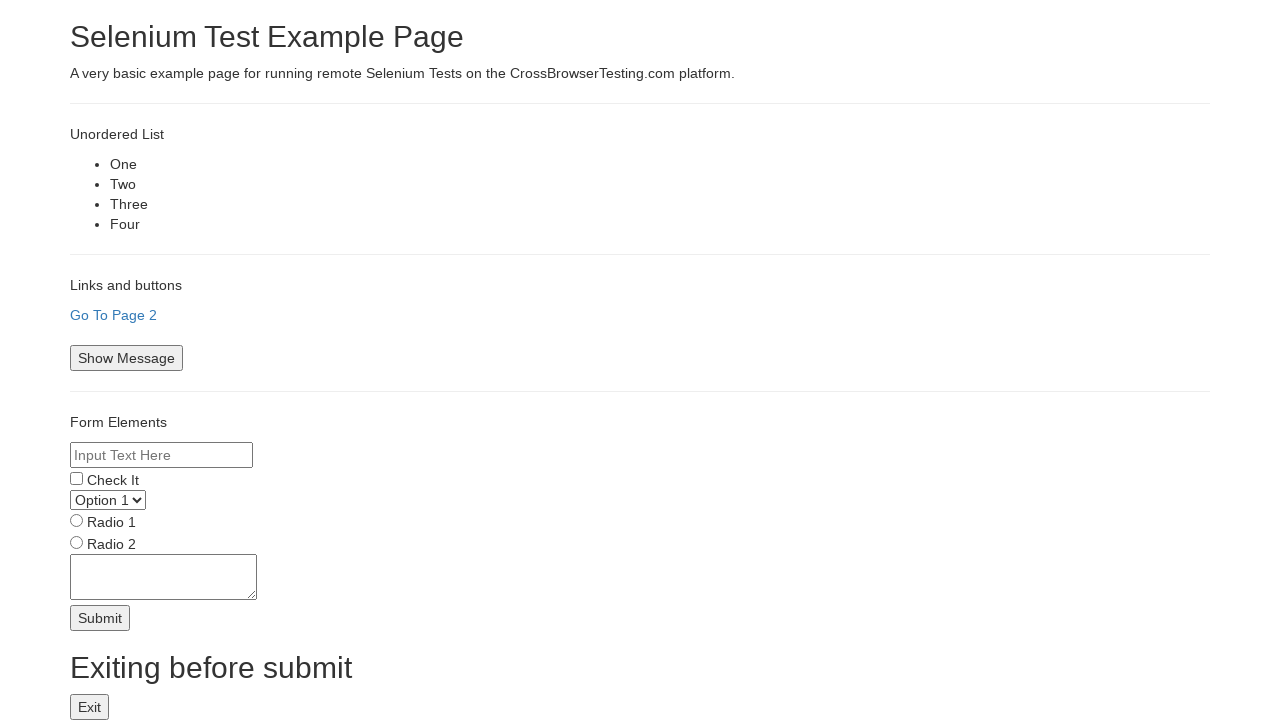

Retrieved page title
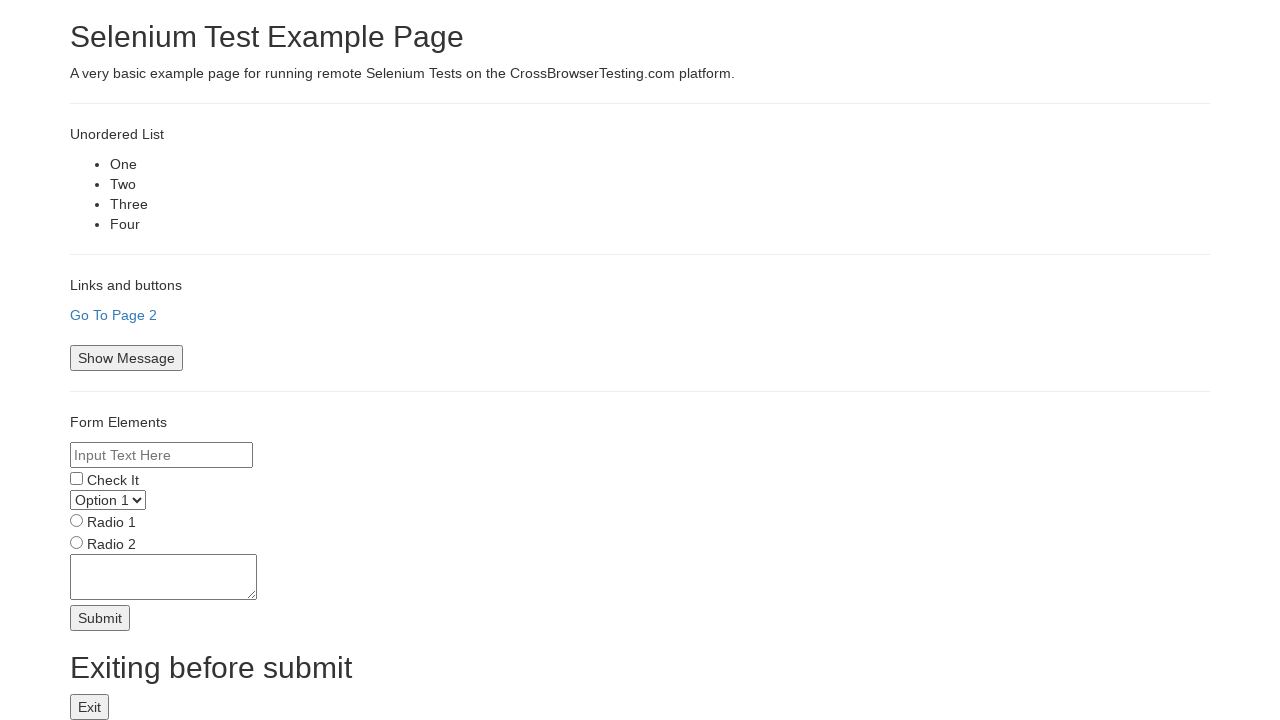

Verified page title matches expected value 'Selenium Test Example Page'
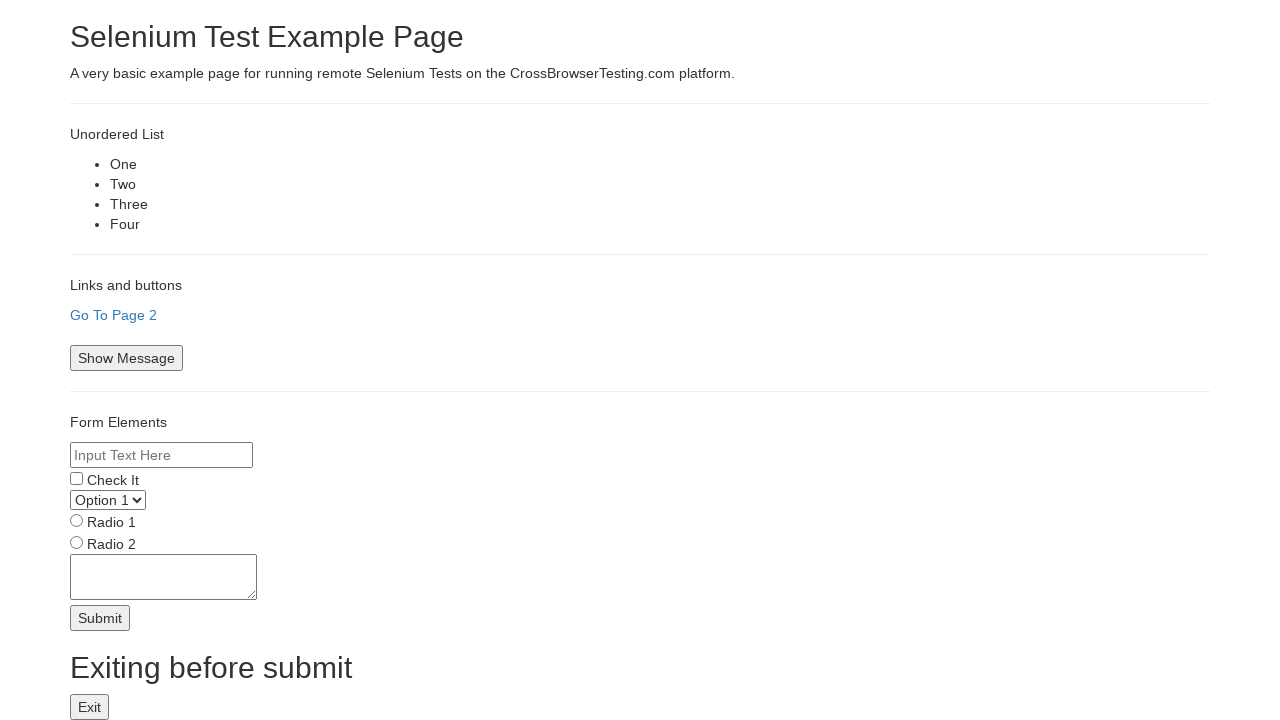

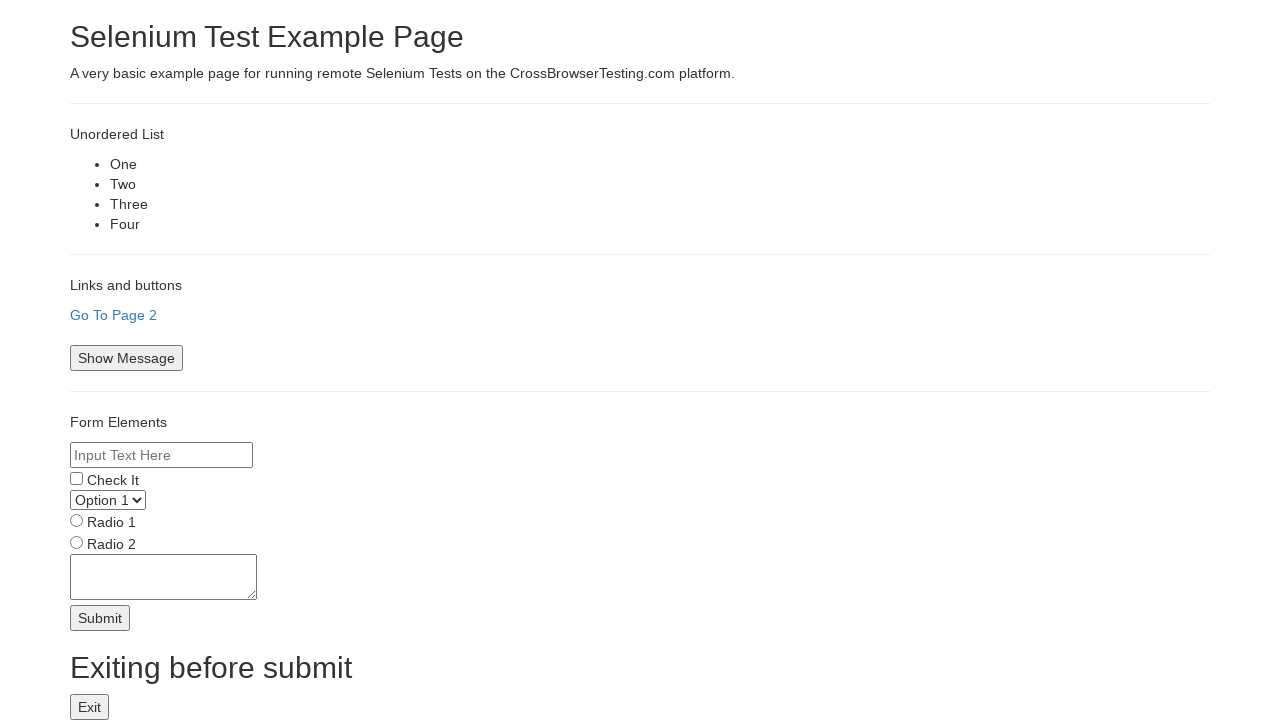